Tests JavaScript prompt dialog by clicking the third alert button, entering text into the prompt, accepting it, and verifying the entered text result

Starting URL: https://the-internet.herokuapp.com/javascript_alerts

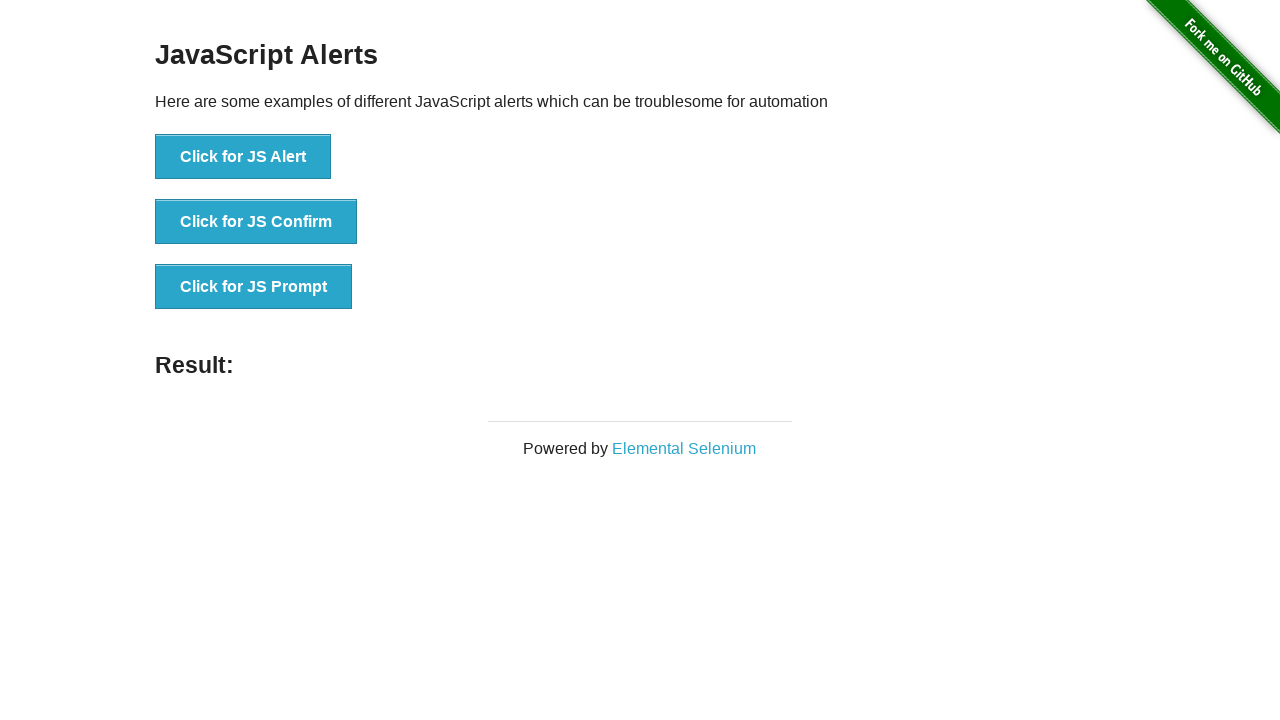

Set up dialog handler to accept prompt with 'Hello World'
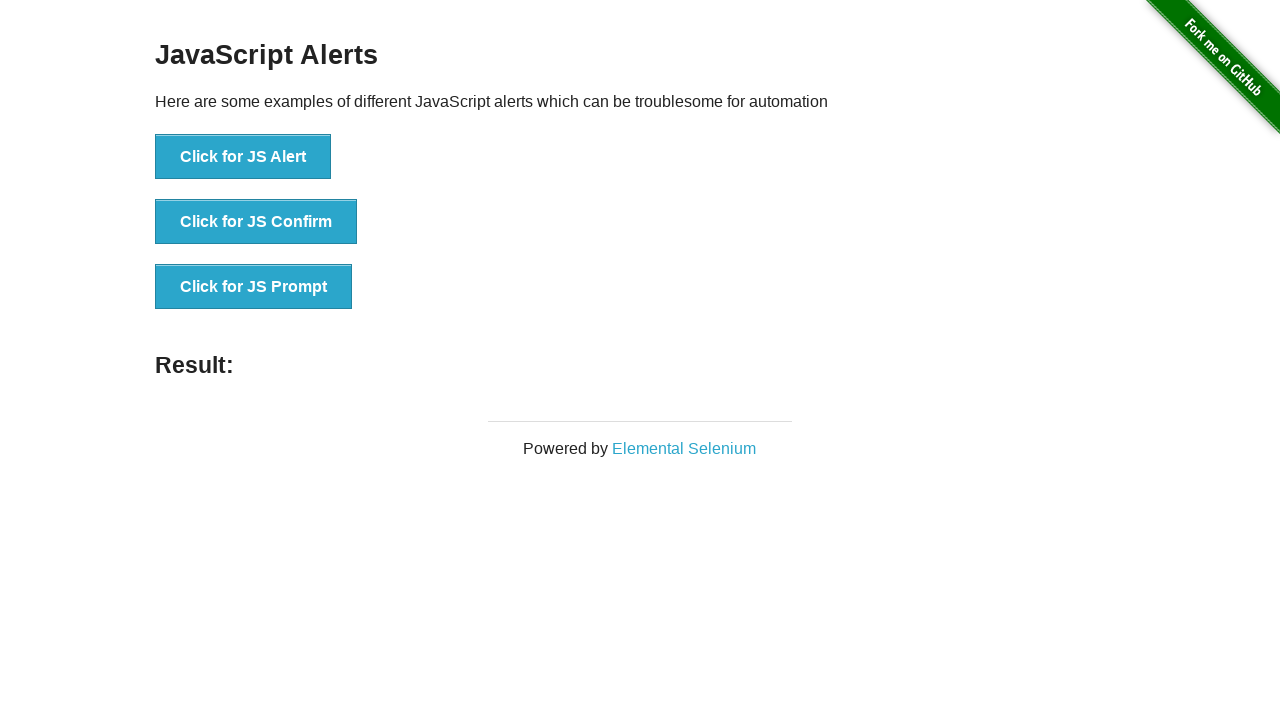

Clicked the prompt dialog button at (254, 287) on button[onclick='jsPrompt()']
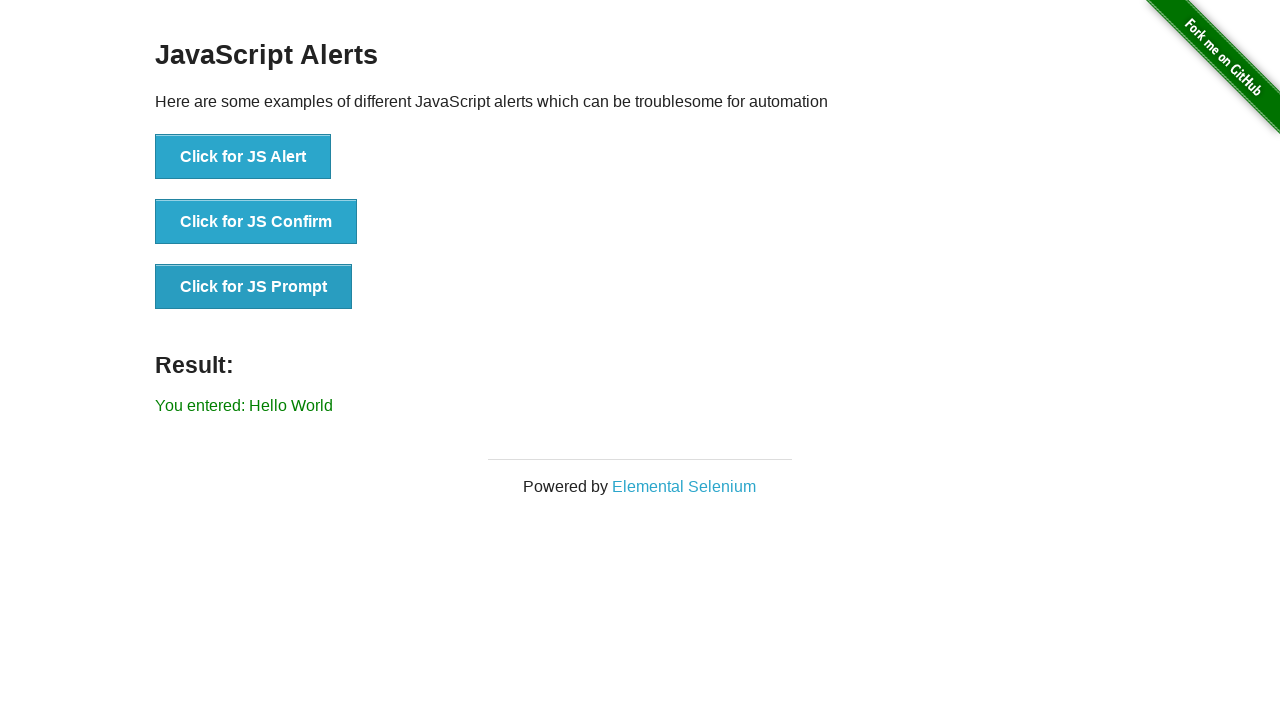

Verified prompt result appeared on page
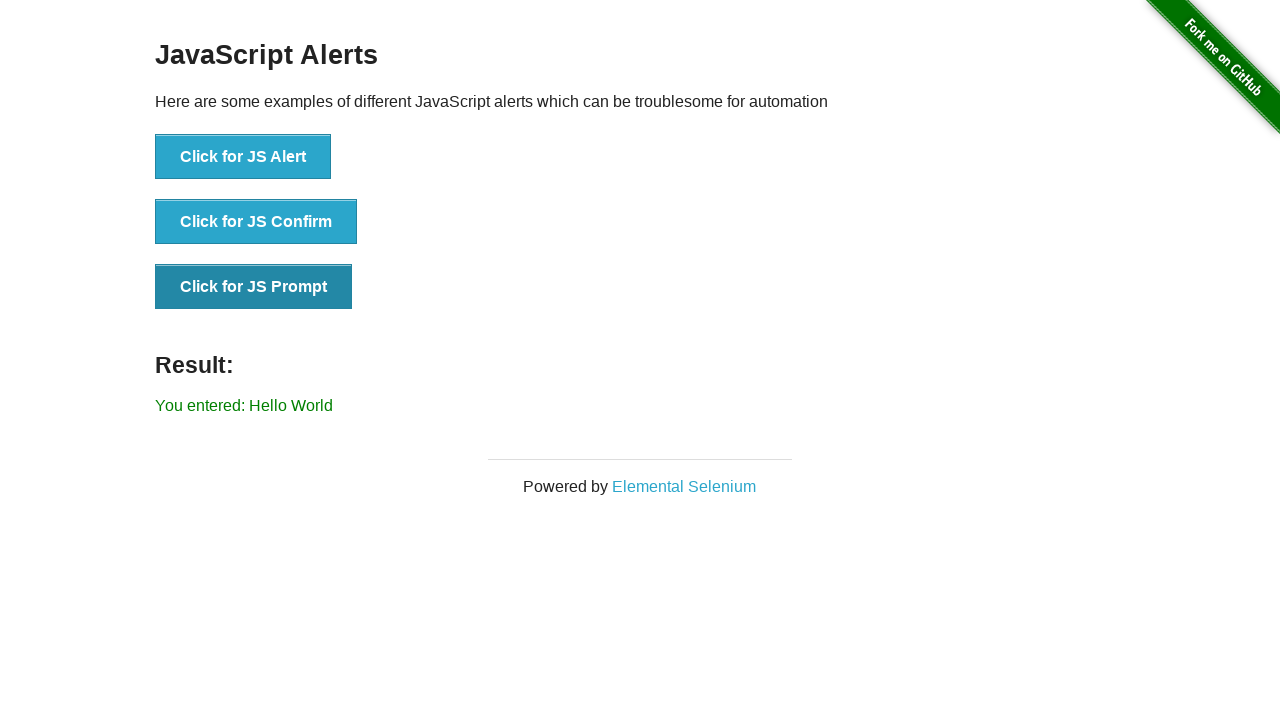

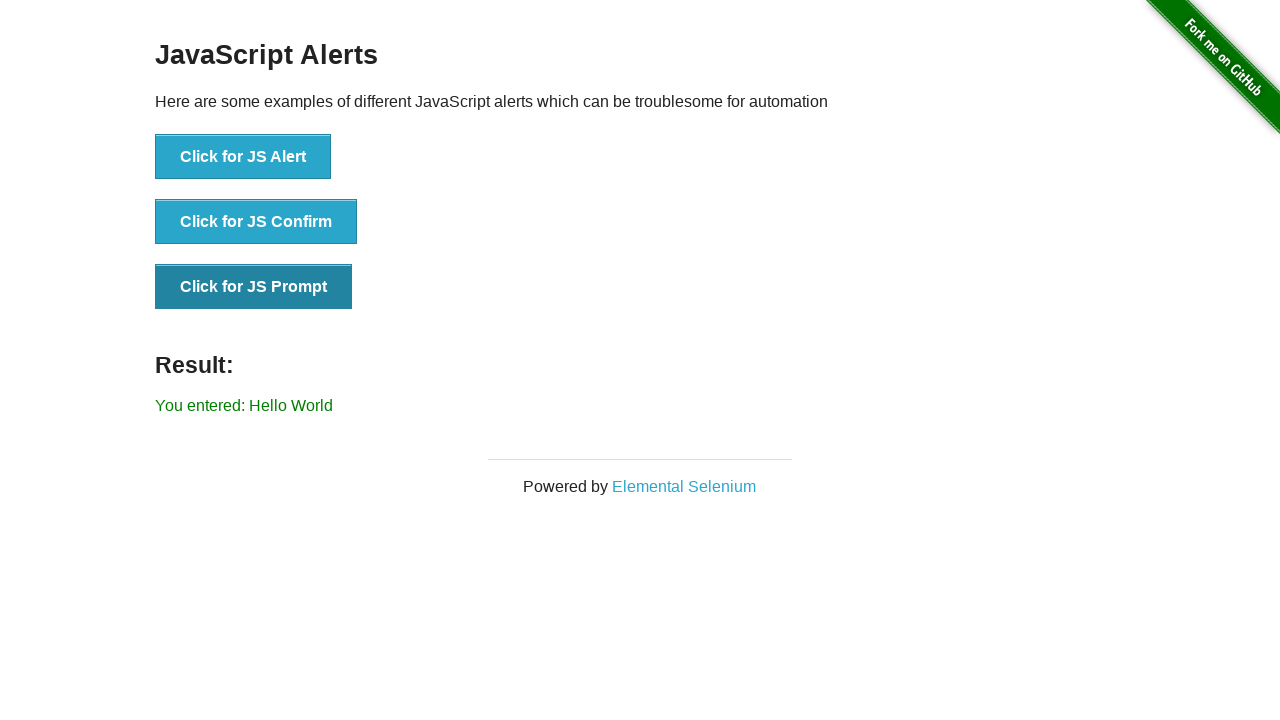